Tests AJAX functionality by clicking a button and waiting for dynamically loaded content to appear in the page.

Starting URL: http://www.uitestingplayground.com/ajax

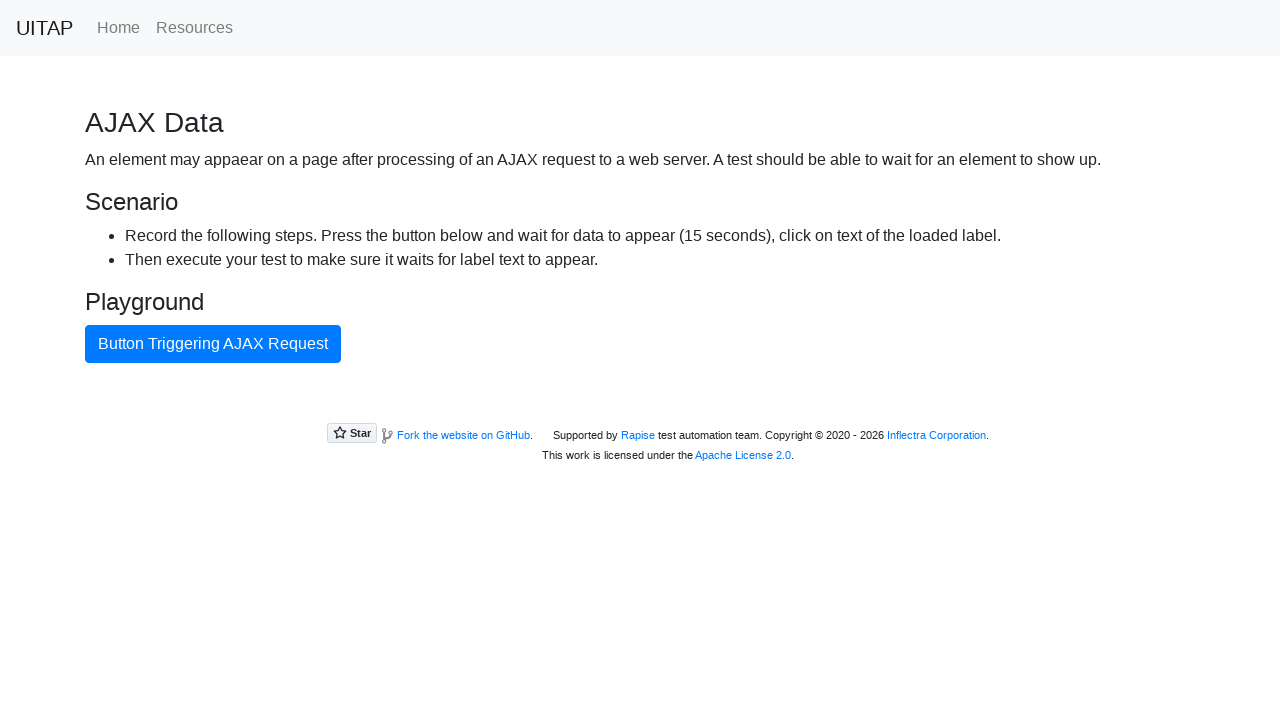

Clicked AJAX button to trigger dynamic content load at (213, 344) on #ajaxButton
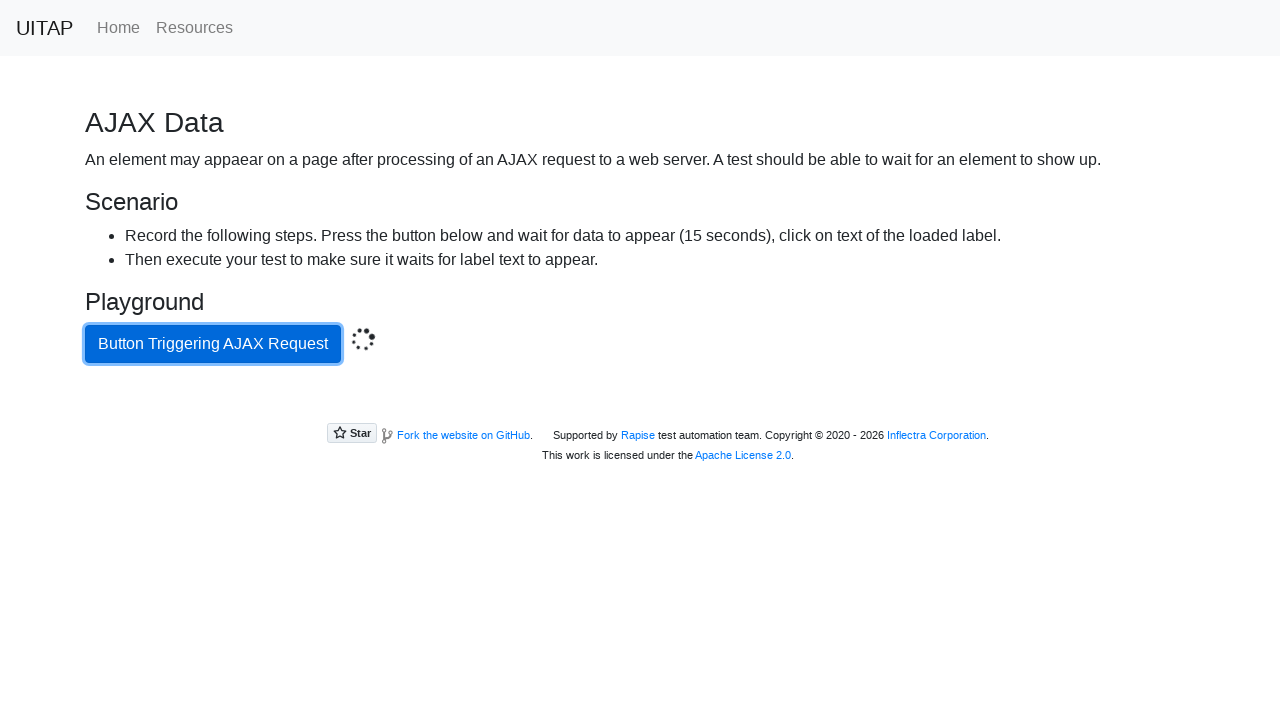

AJAX success message appeared in content area
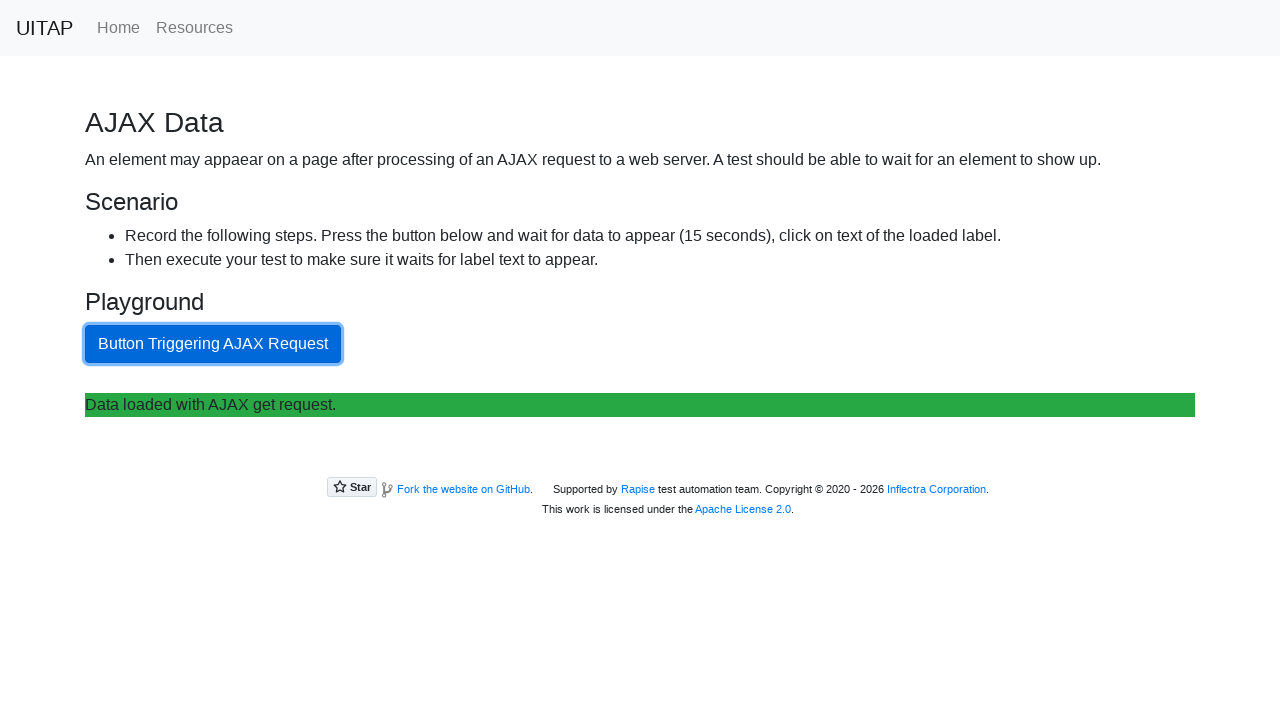

Verified dynamically loaded content is visible
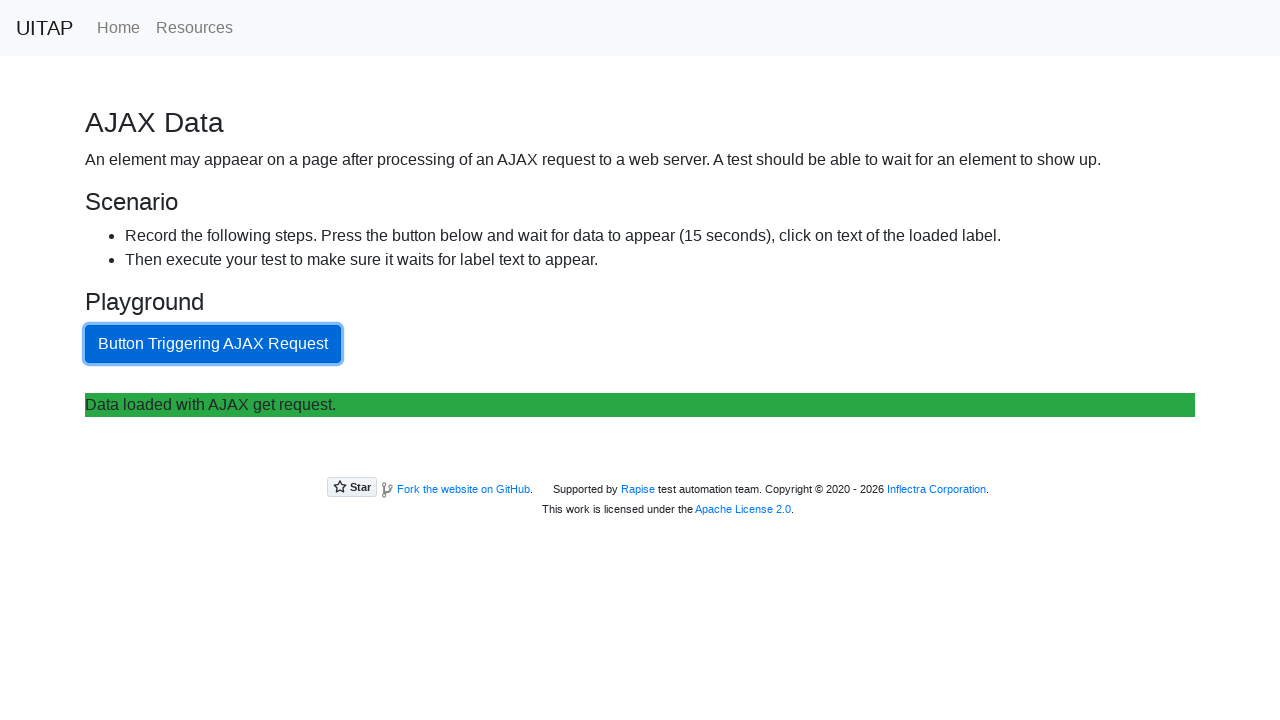

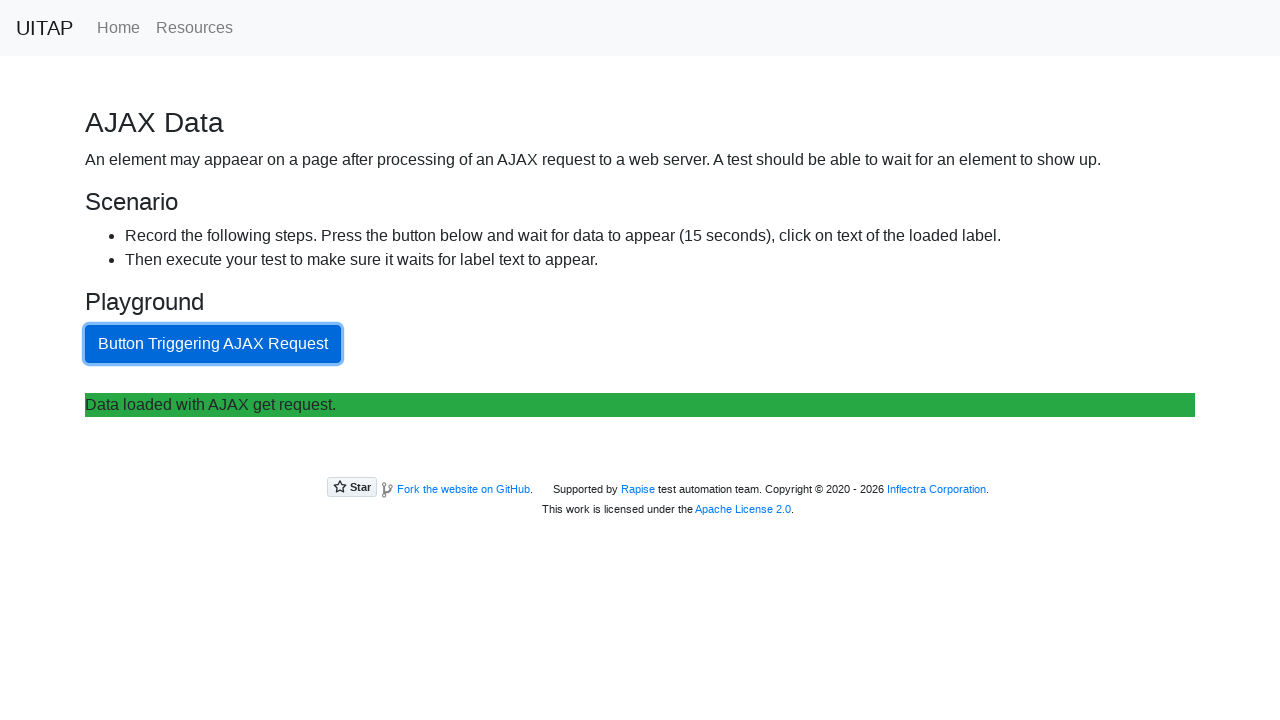